Tests dynamic loading by clicking Example 7, checking alert text before and after the Spongebob image loads

Starting URL: https://practice.cydeo.com/dynamic_loading

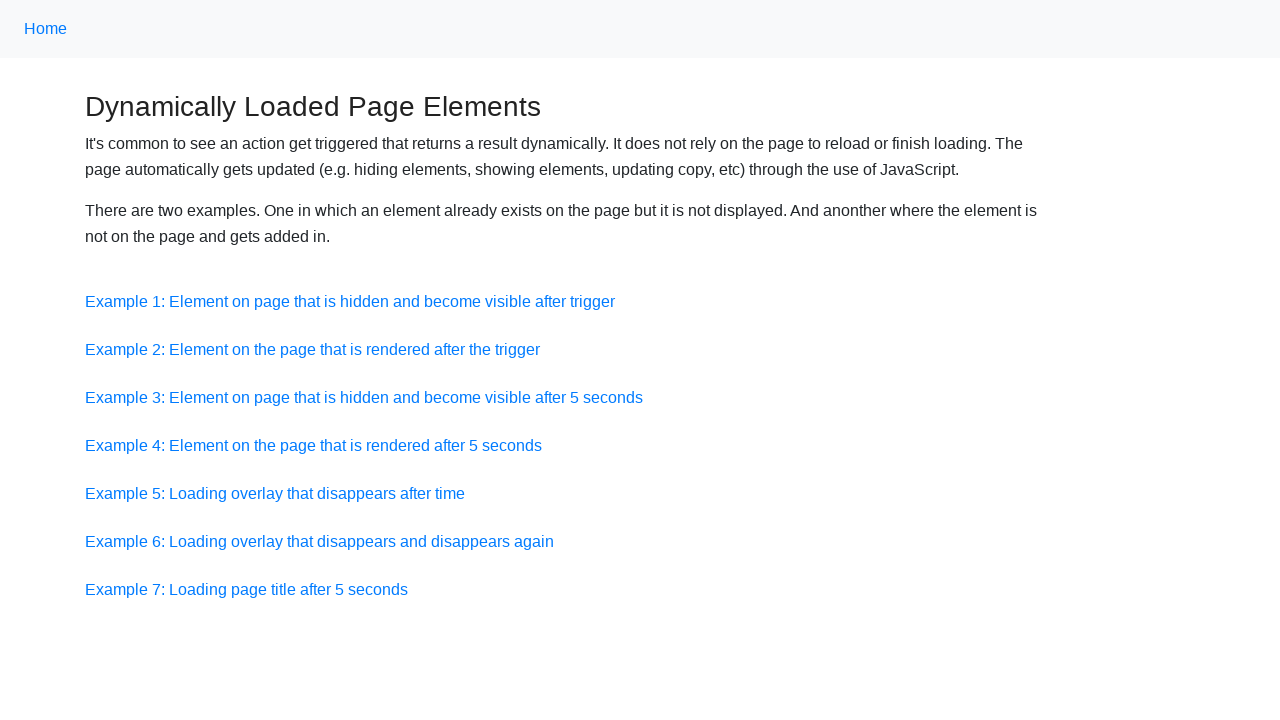

Clicked on Example 7 link at (246, 589) on text=Example 7:
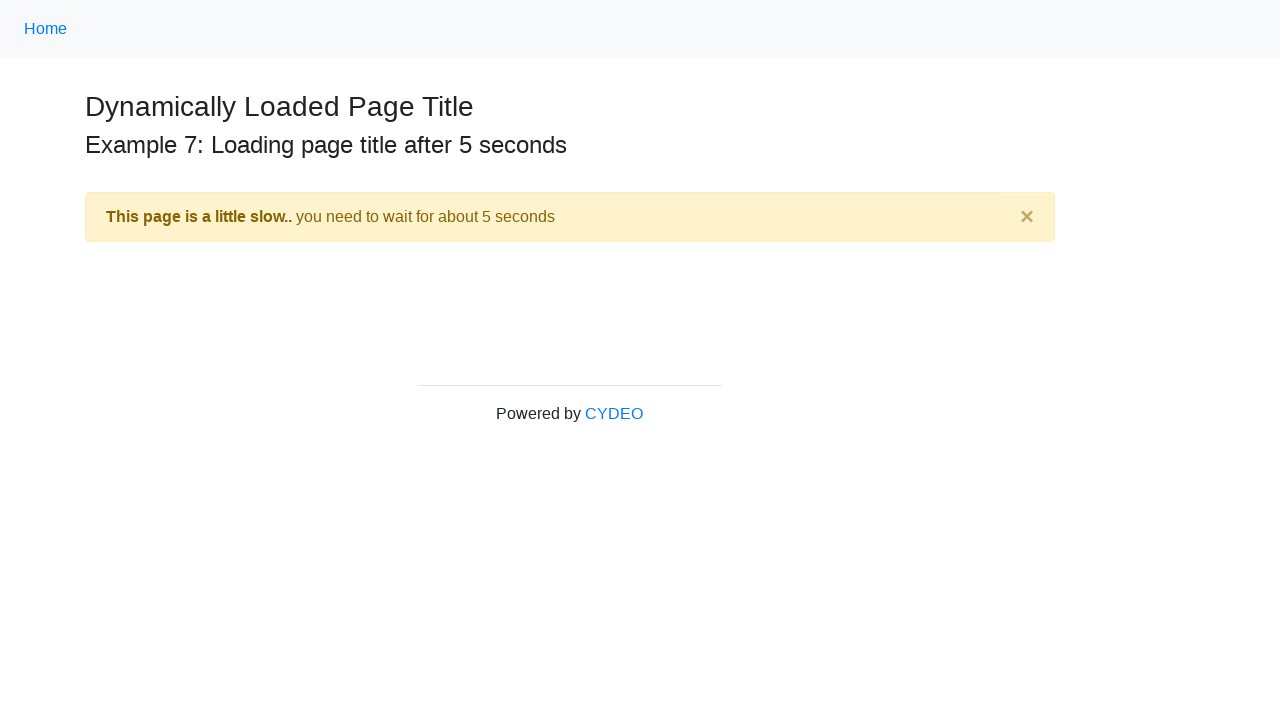

Located alert area element
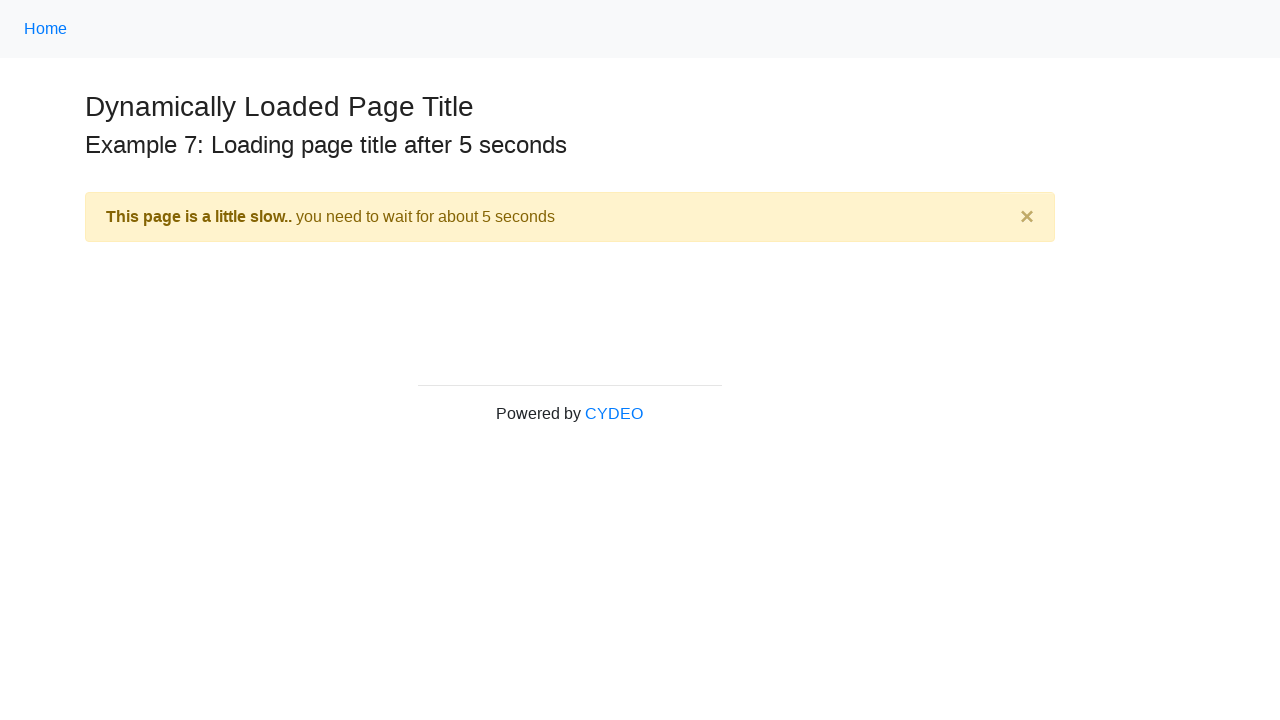

Captured initial alert text before image loads: '
    This page is a little slow..  you need to wait for about 5 seconds
    
      ×
    
  '
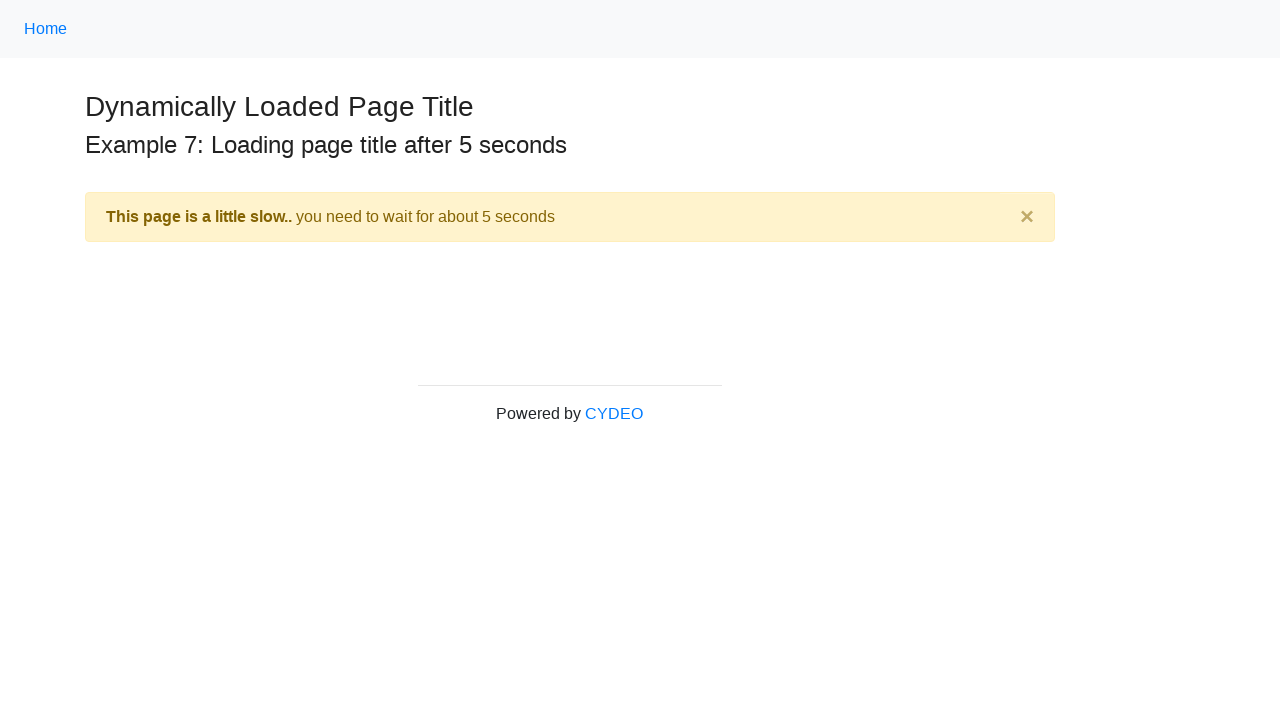

Waited for Spongebob image to become visible
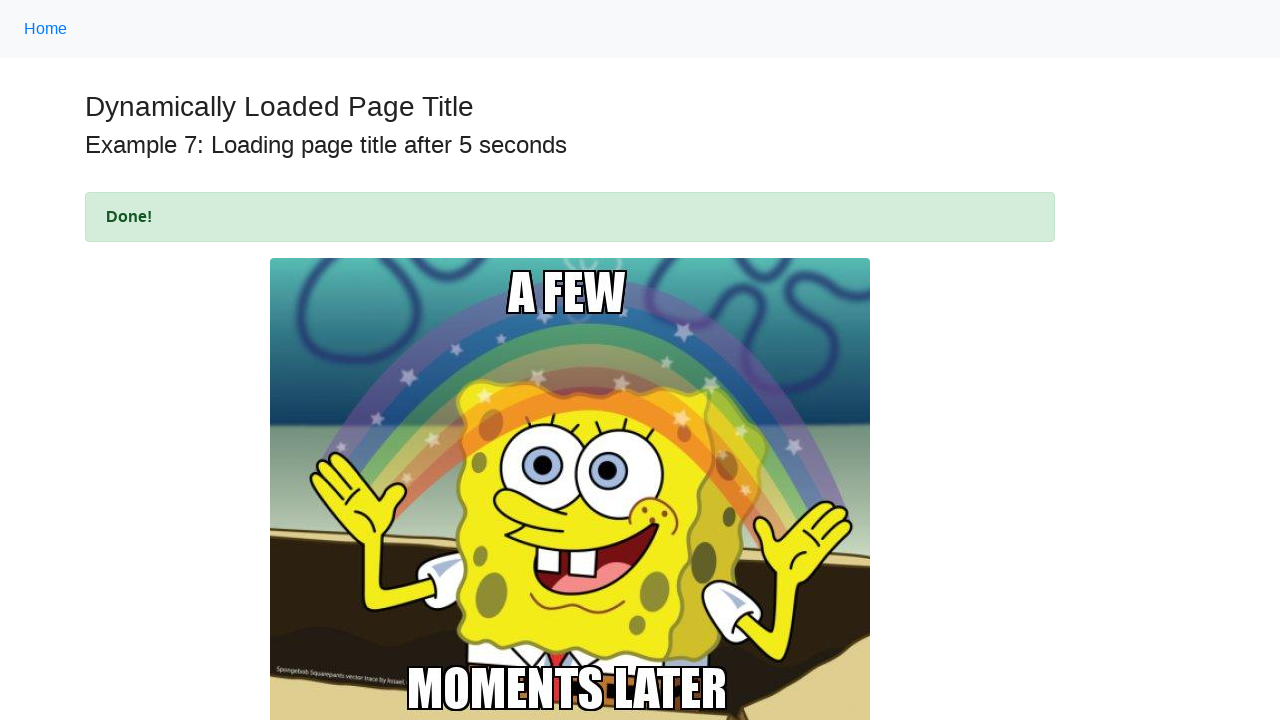

Captured final alert text after image loads: 'Done!'
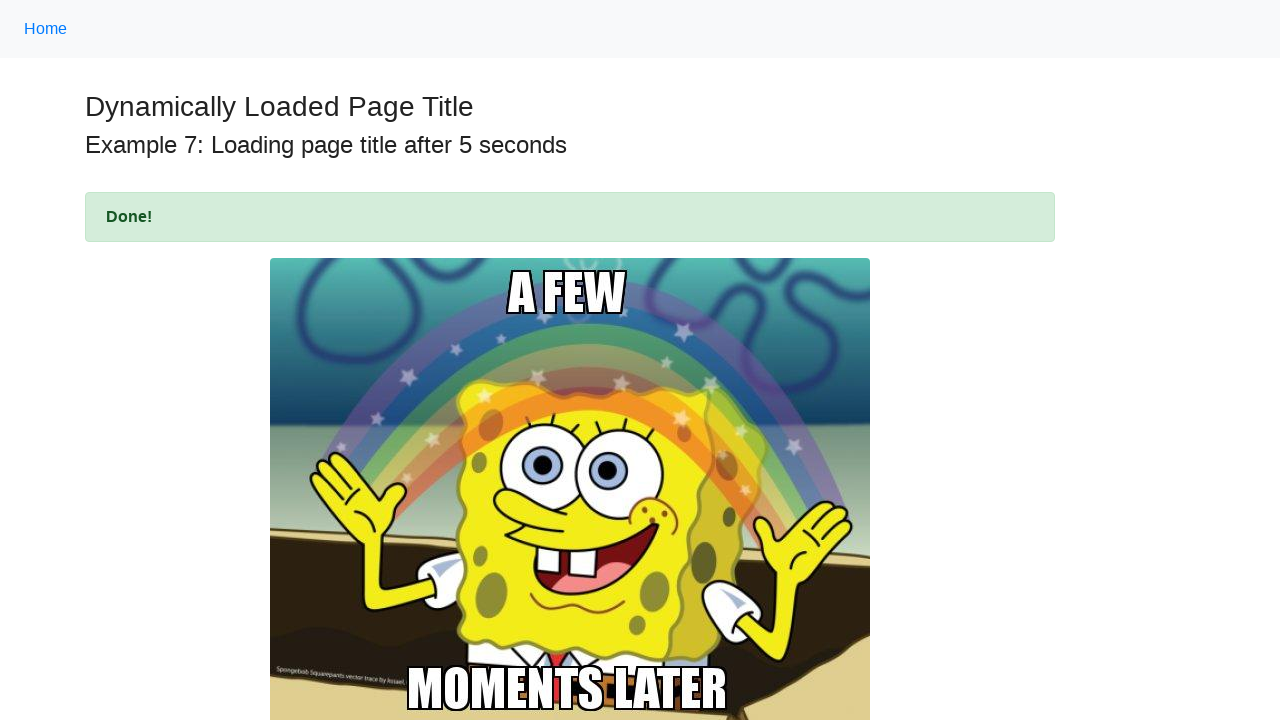

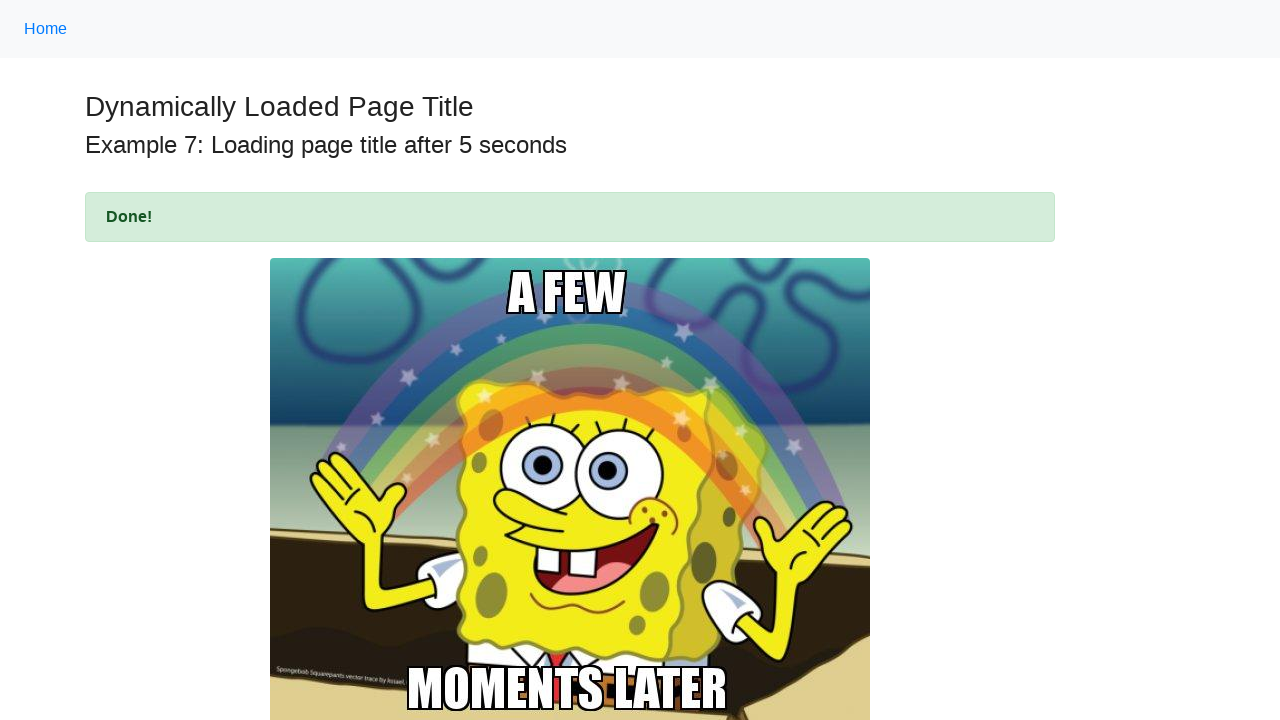